Tests hover functionality by hovering over the first avatar on the page and verifying that additional user information (figcaption) becomes visible

Starting URL: http://the-internet.herokuapp.com/hovers

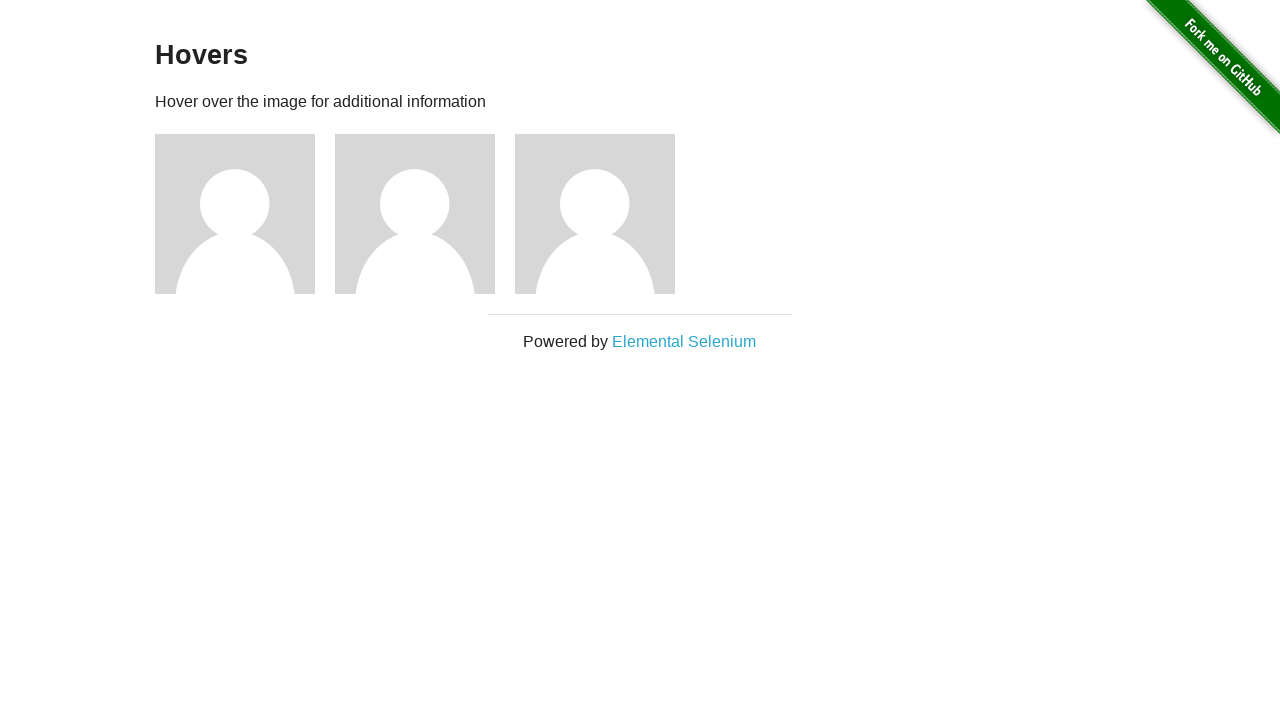

Located the first avatar figure element
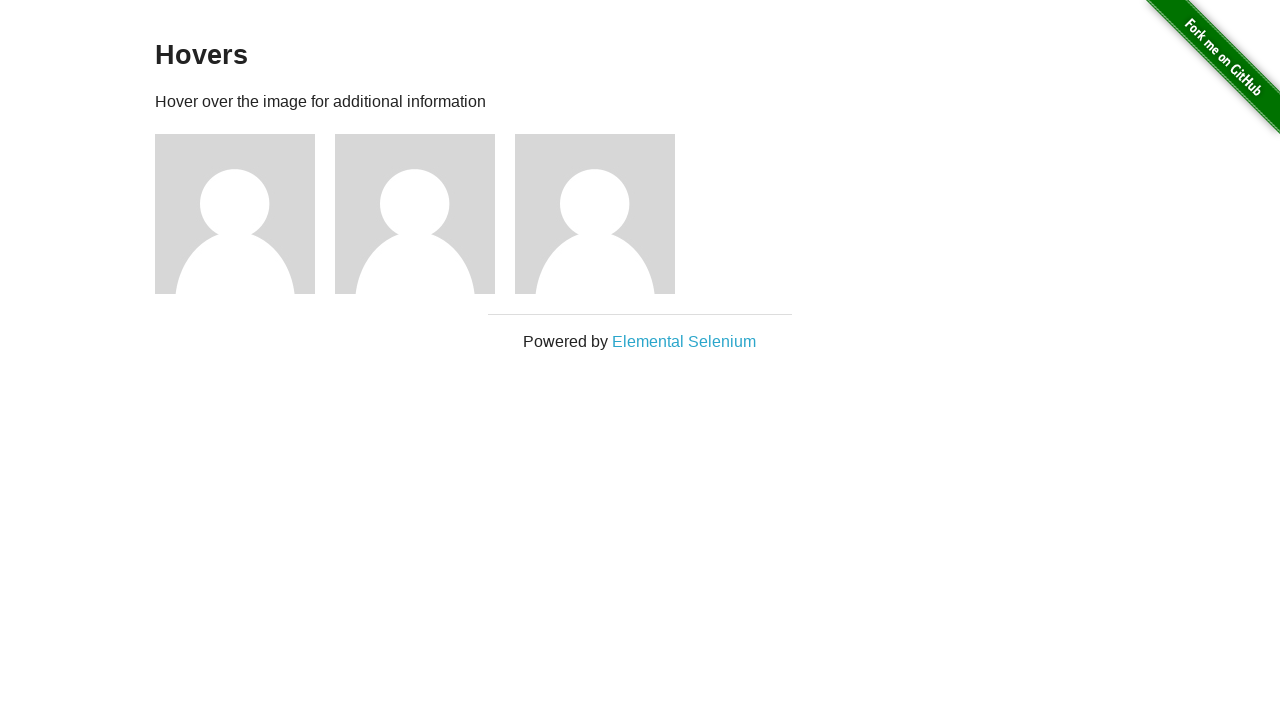

Hovered over the first avatar at (245, 214) on .figure >> nth=0
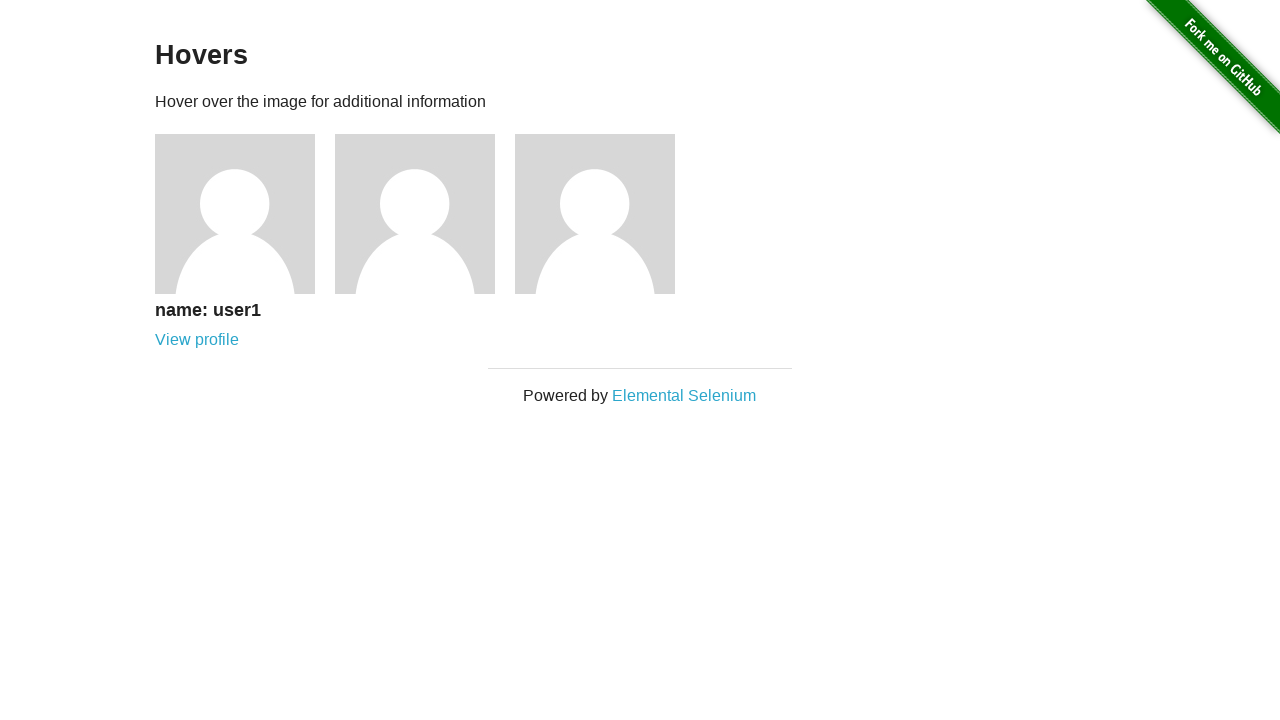

Figcaption element became visible after hover
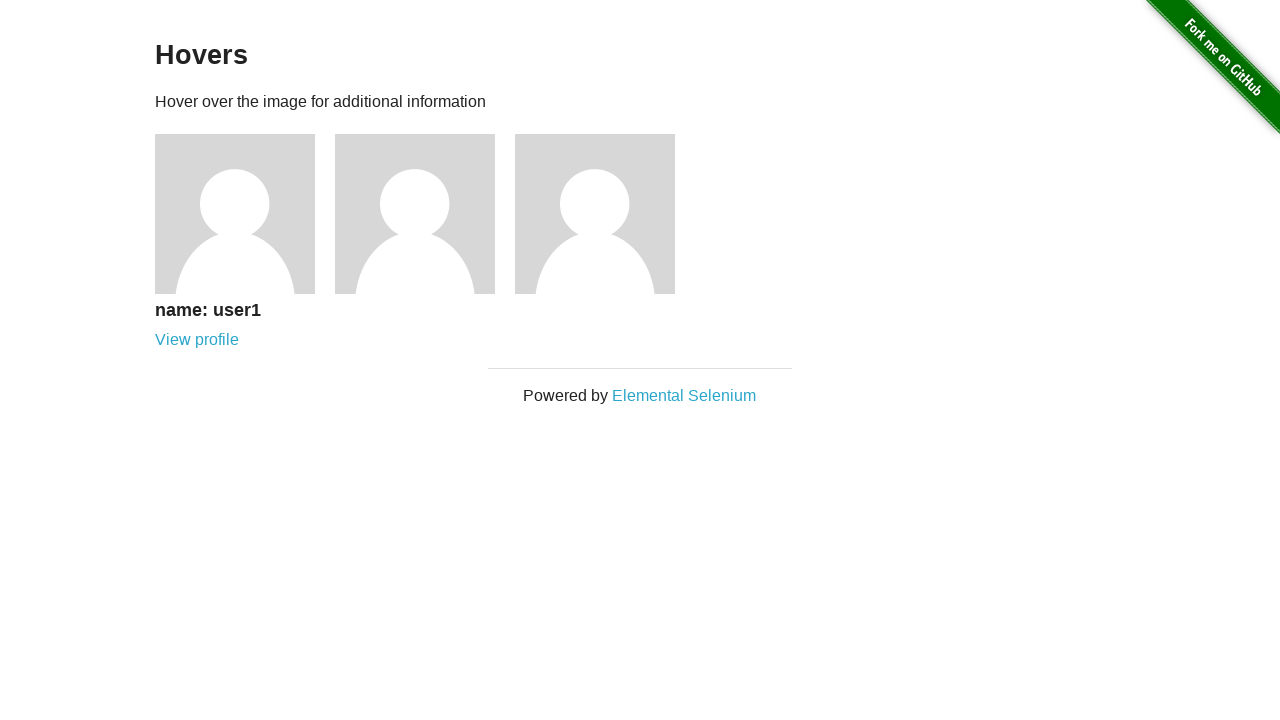

Confirmed that figcaption is visible
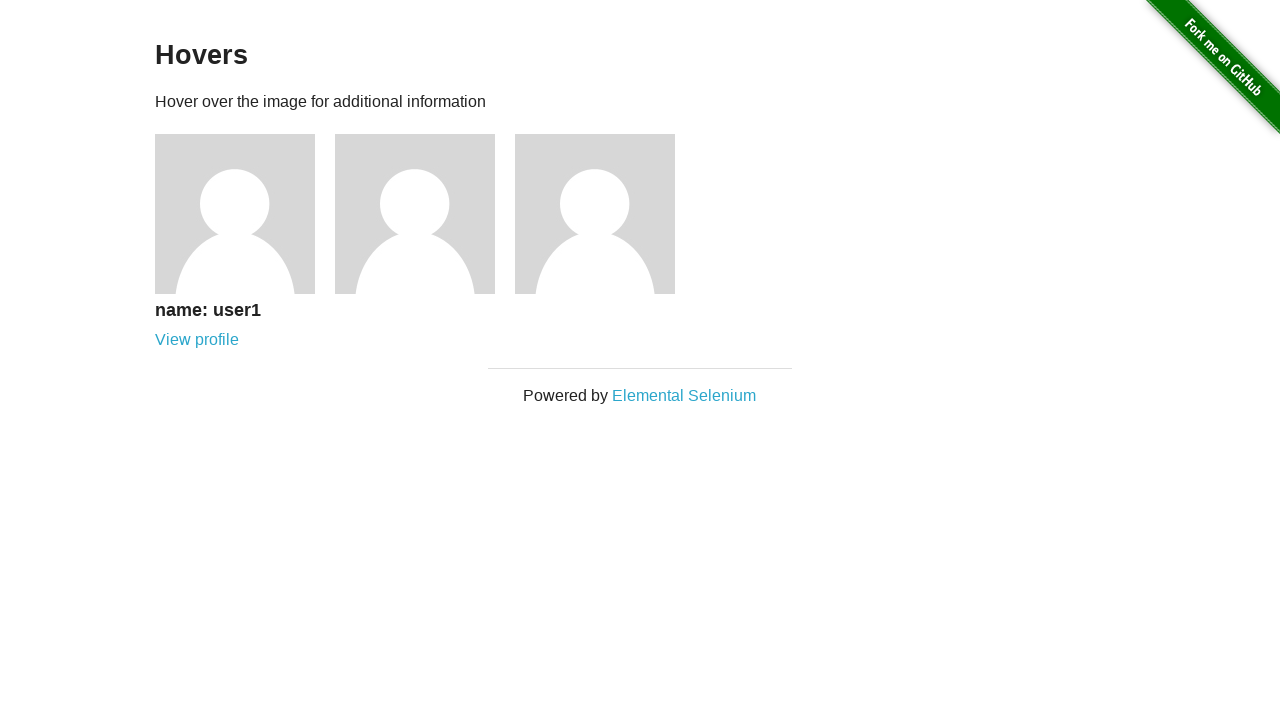

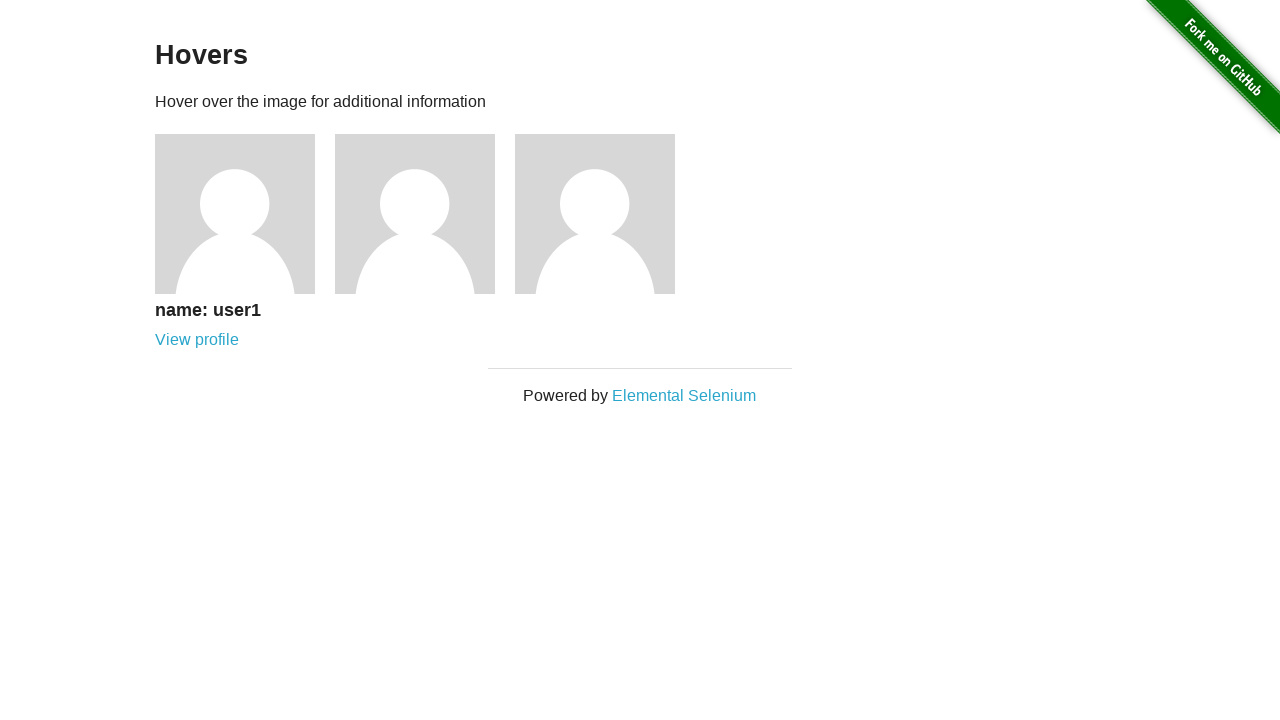